Navigates to Dassault Aviation website homepage and takes a screenshot of the page

Starting URL: https://www.dassault-aviation.com/en/

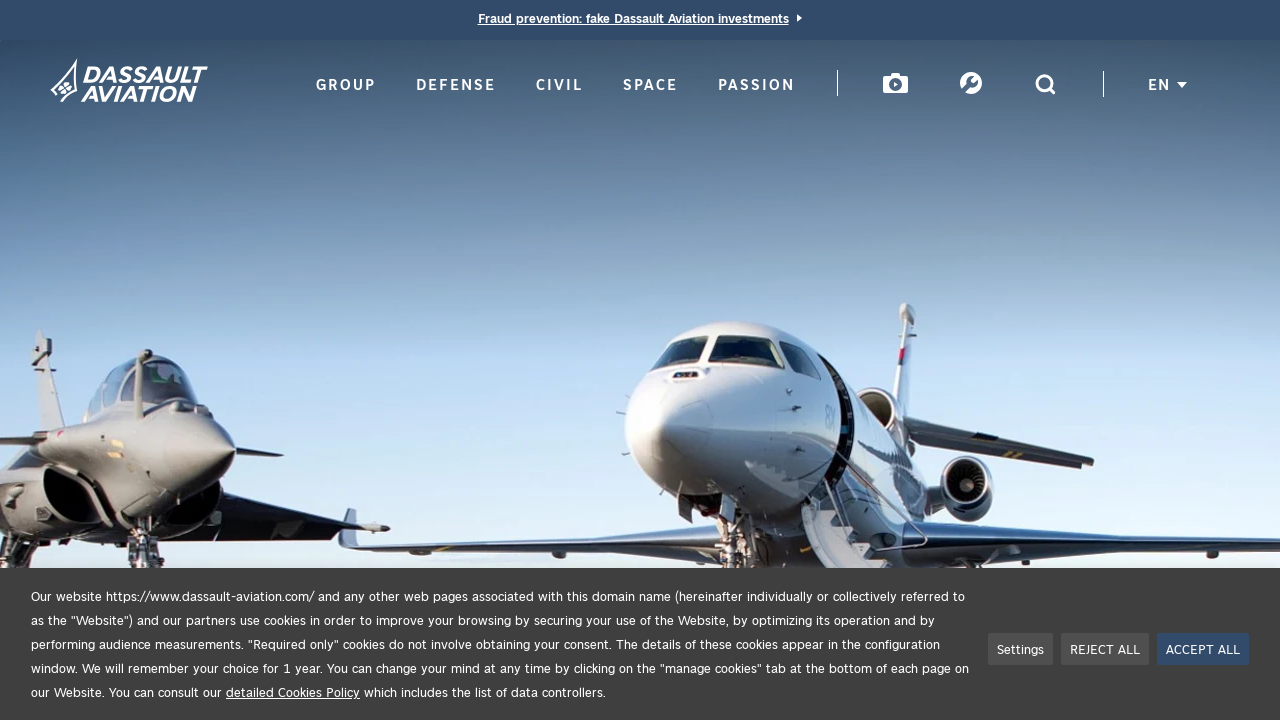

Navigated to Dassault Aviation website homepage
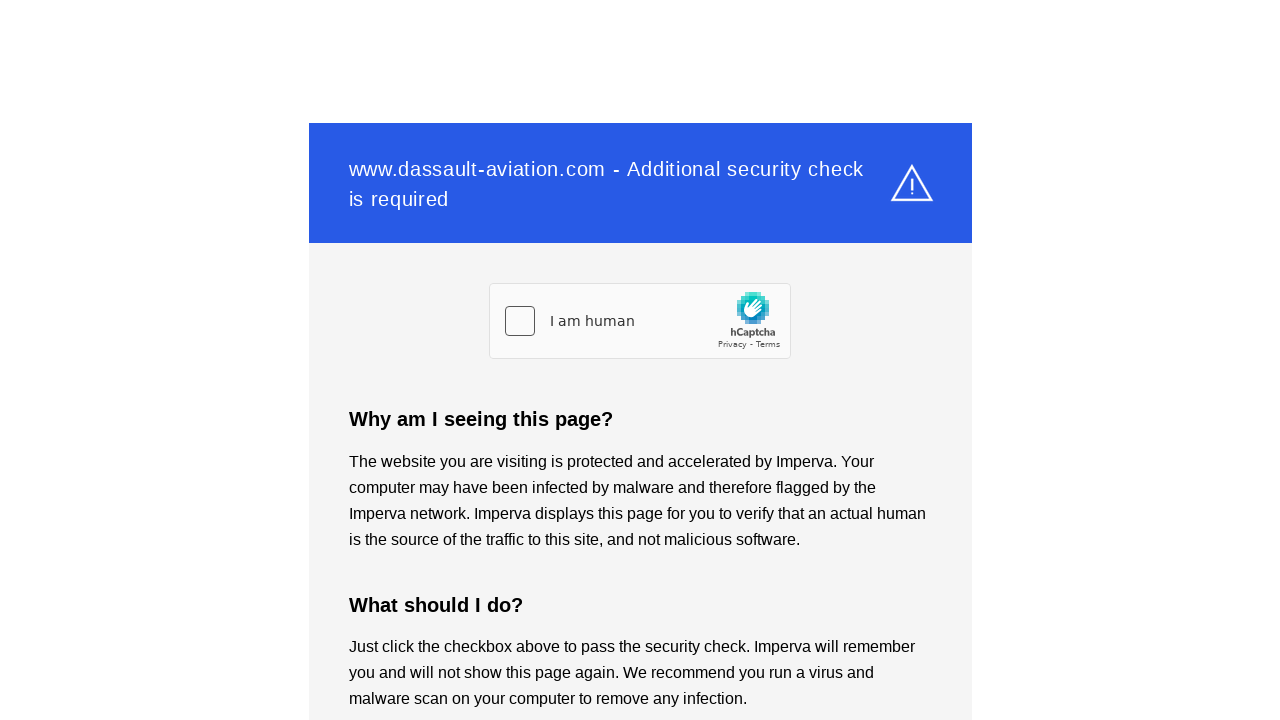

Page fully loaded - network idle state reached
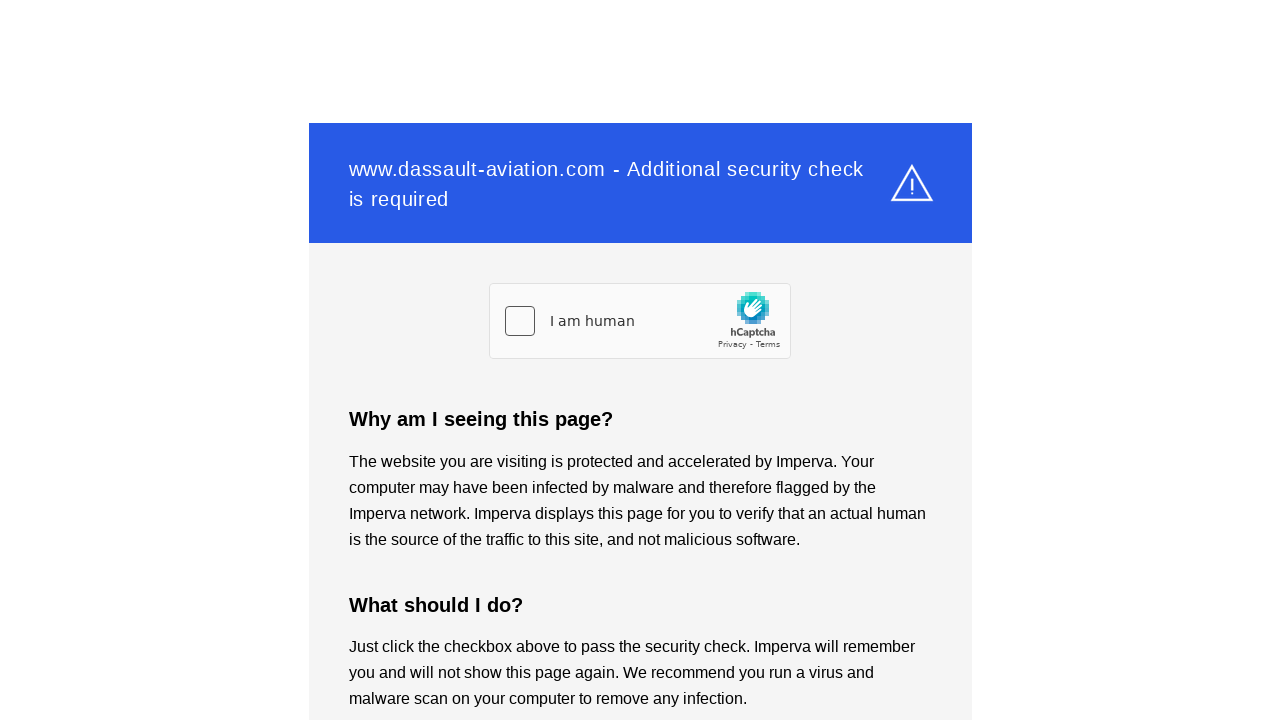

Took screenshot of the Dassault Aviation homepage
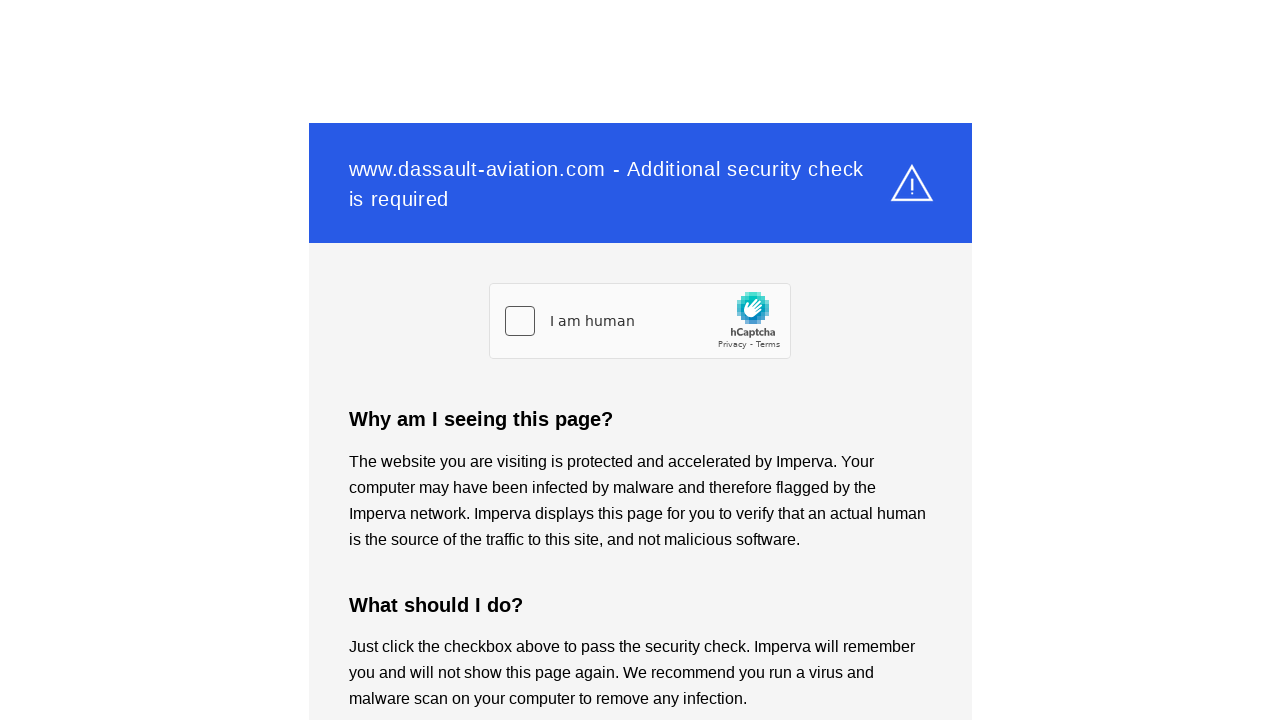

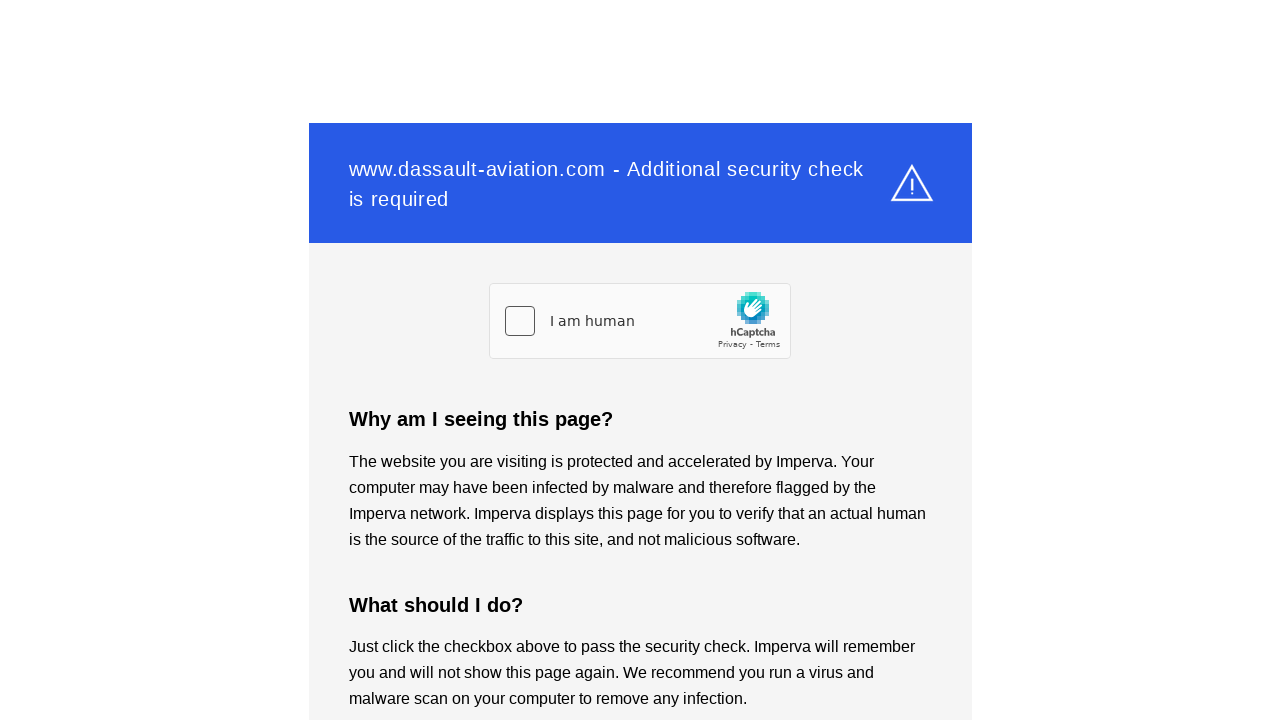